Tests JavaScript confirmation dialog handling by clicking a button that triggers a confirm dialog and dismissing it

Starting URL: https://the-internet.herokuapp.com/javascript_alerts

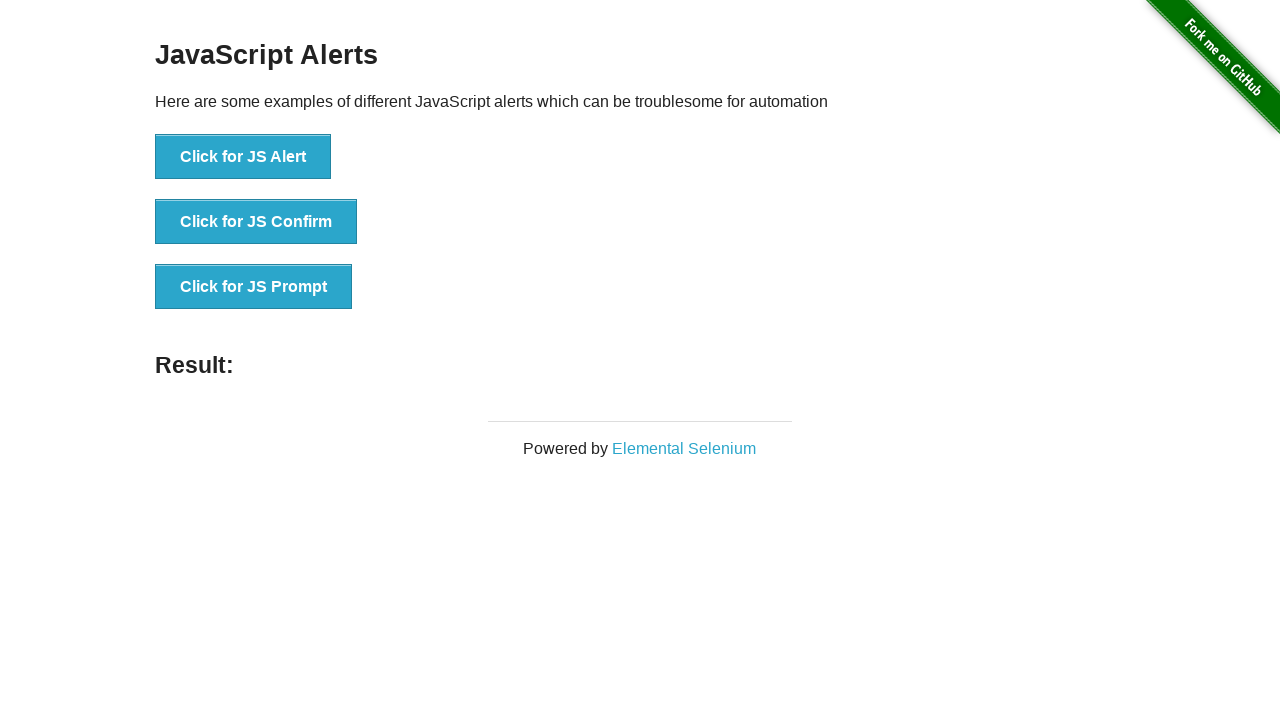

Set up dialog handler to dismiss confirmation dialogs
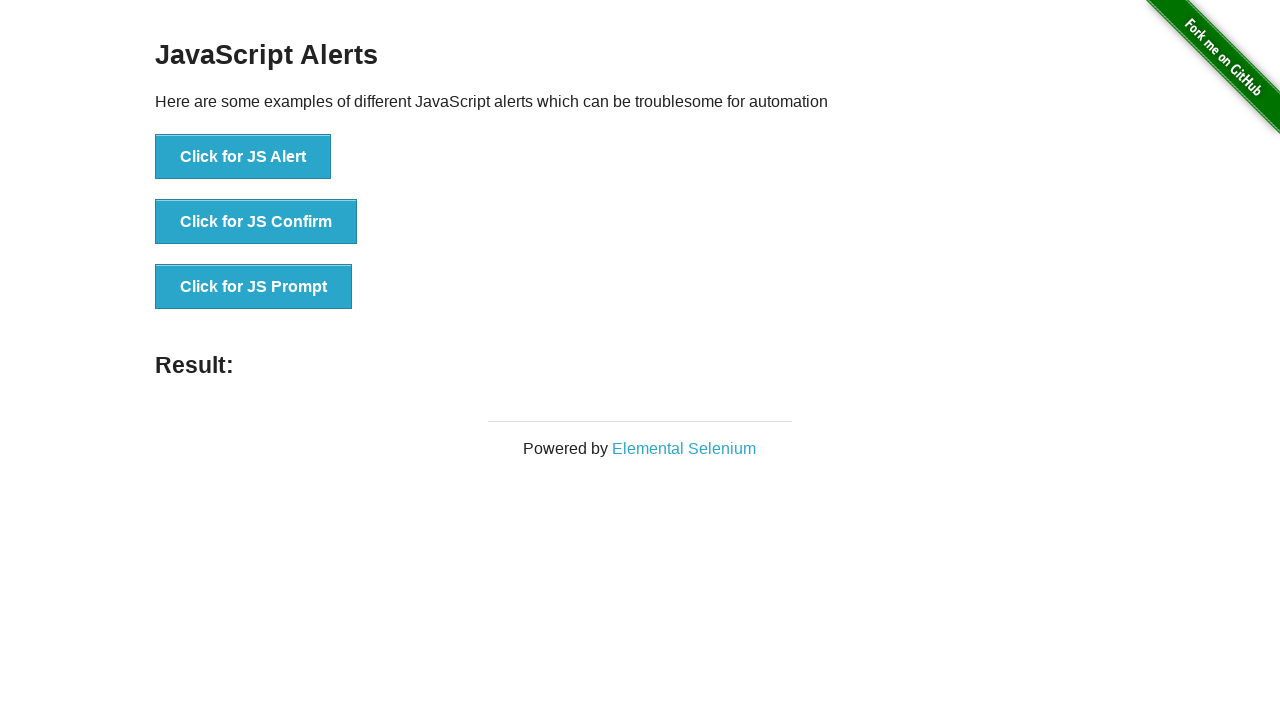

Clicked button to trigger JS Confirm dialog at (256, 222) on text="Click for JS Confirm"
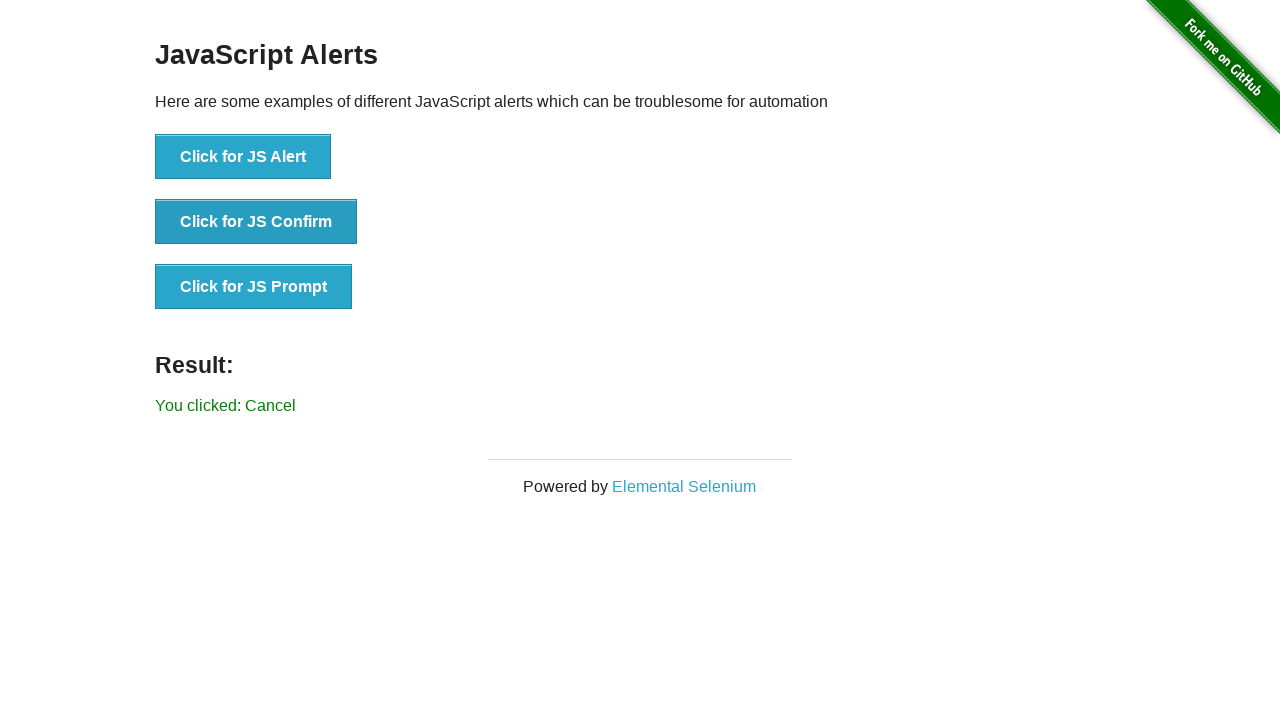

Confirmation dialog was dismissed and result element loaded
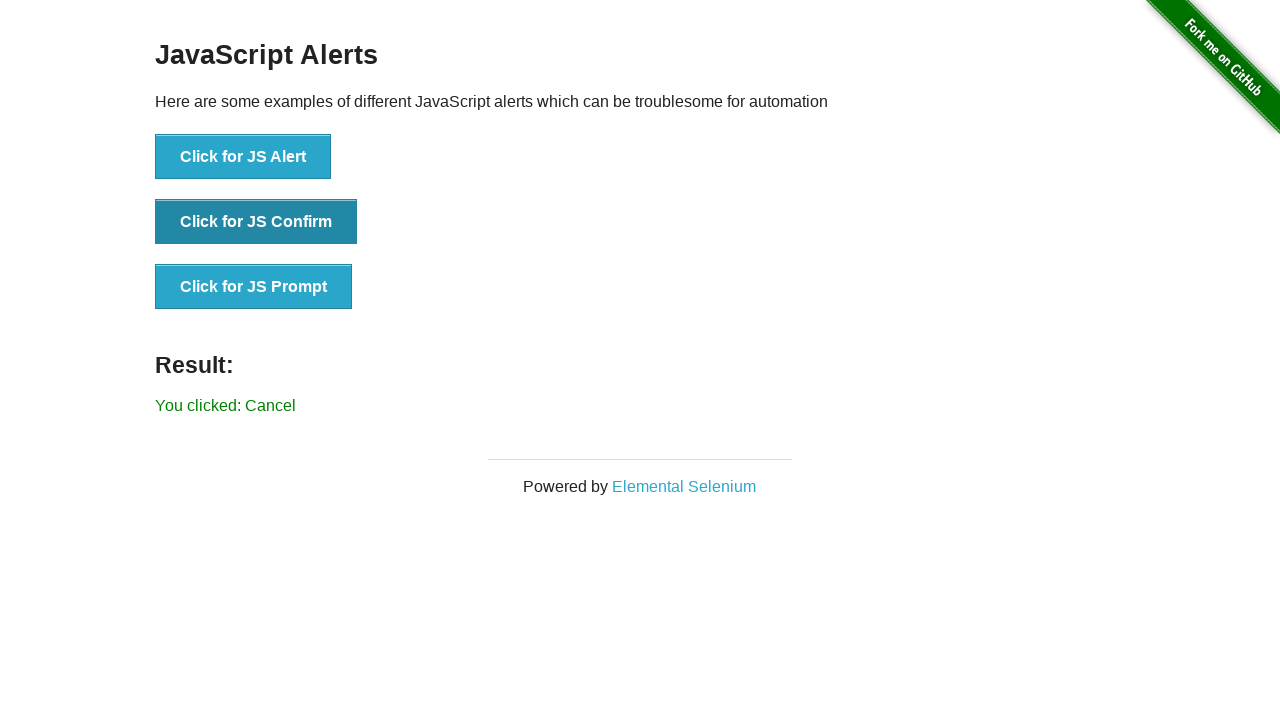

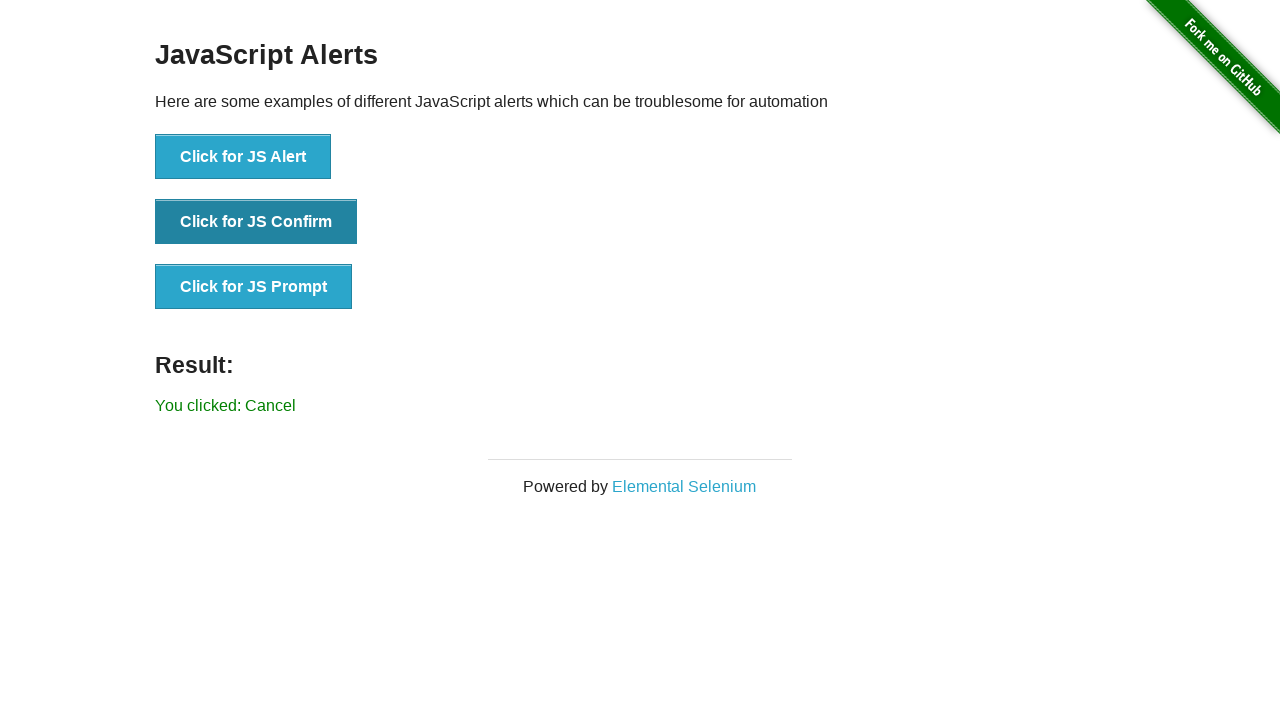